Tests successful login with valid credentials and navigates to inventory page

Starting URL: https://www.saucedemo.com/

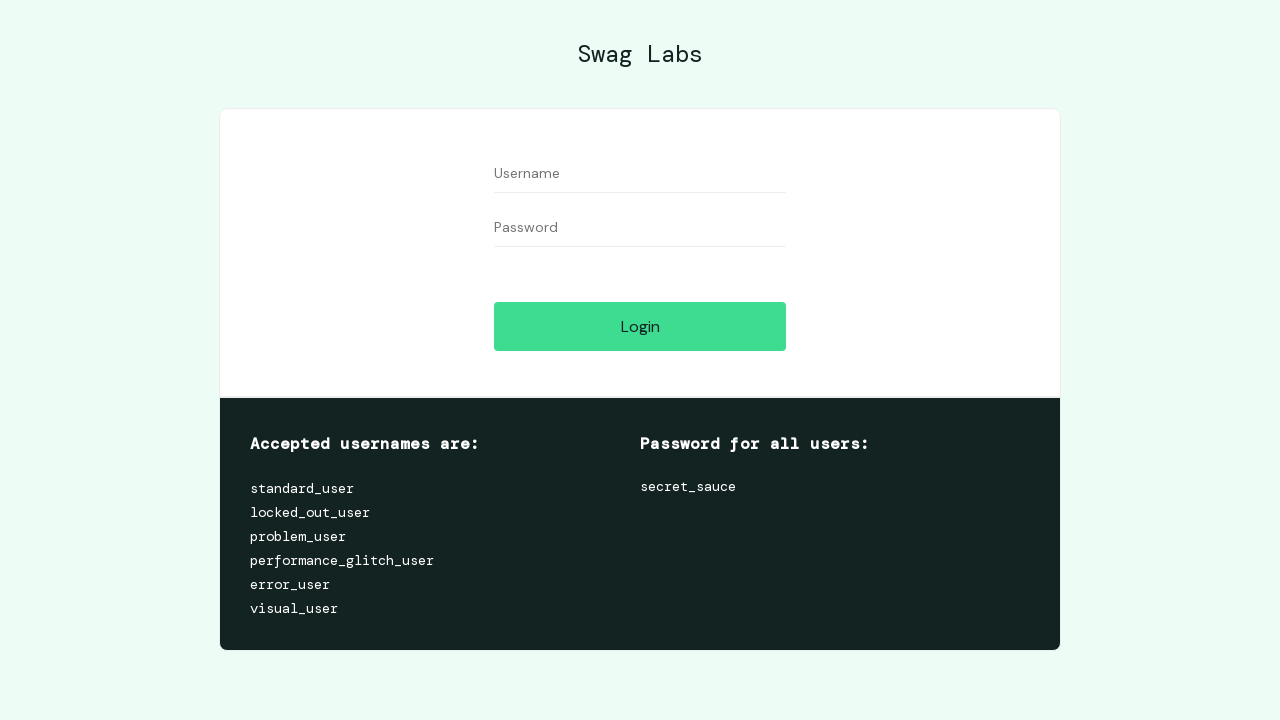

Filled username field with 'standard_user' on #user-name
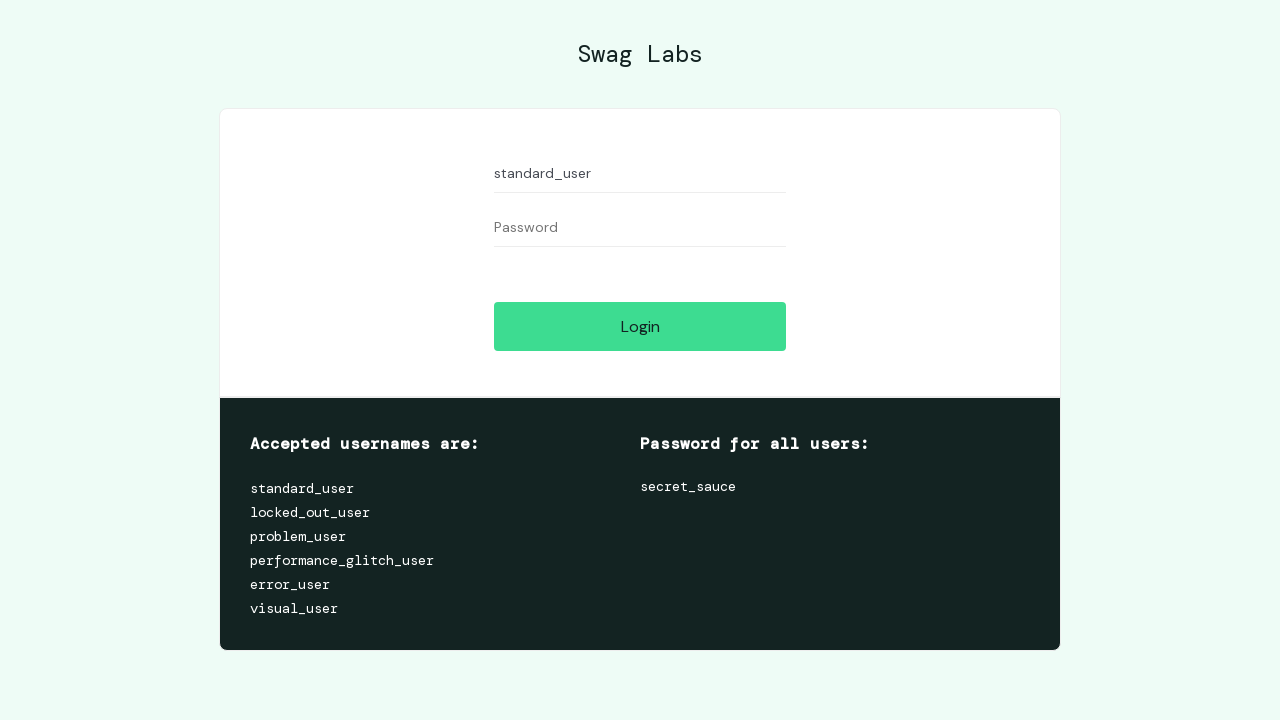

Filled password field with 'secret_sauce' on #password
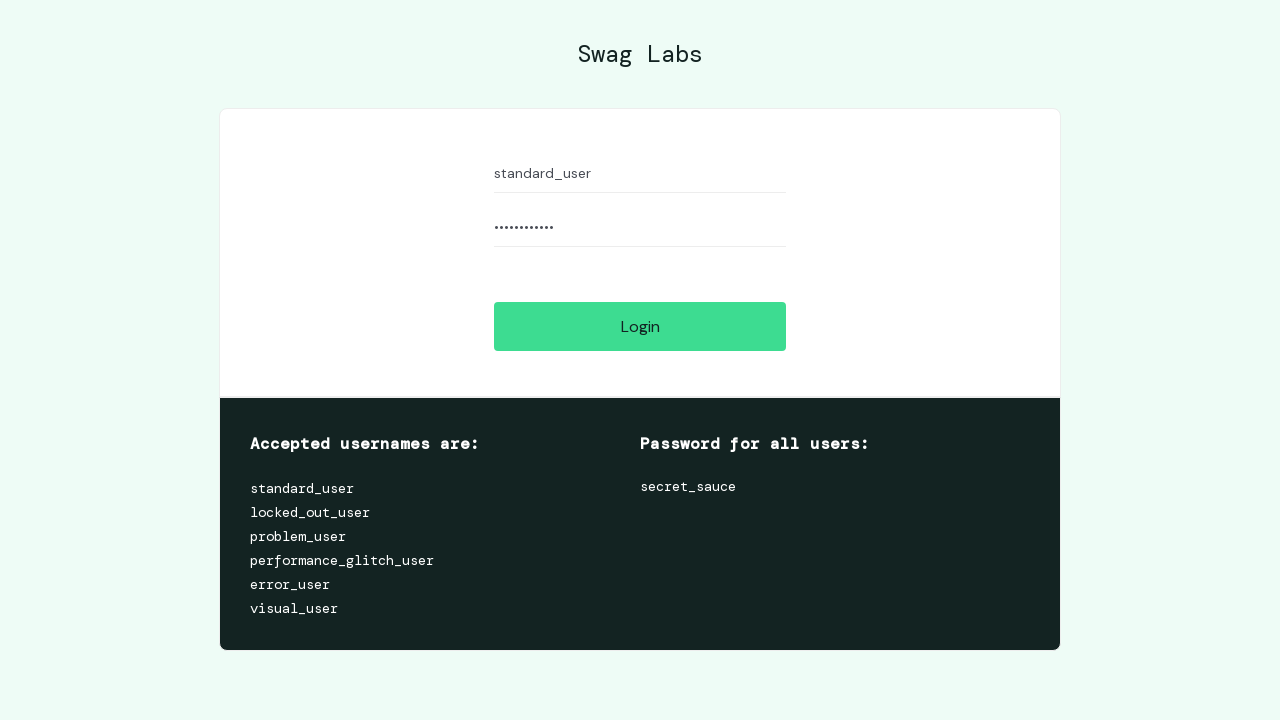

Clicked login button to authenticate with valid credentials at (640, 326) on #login-button
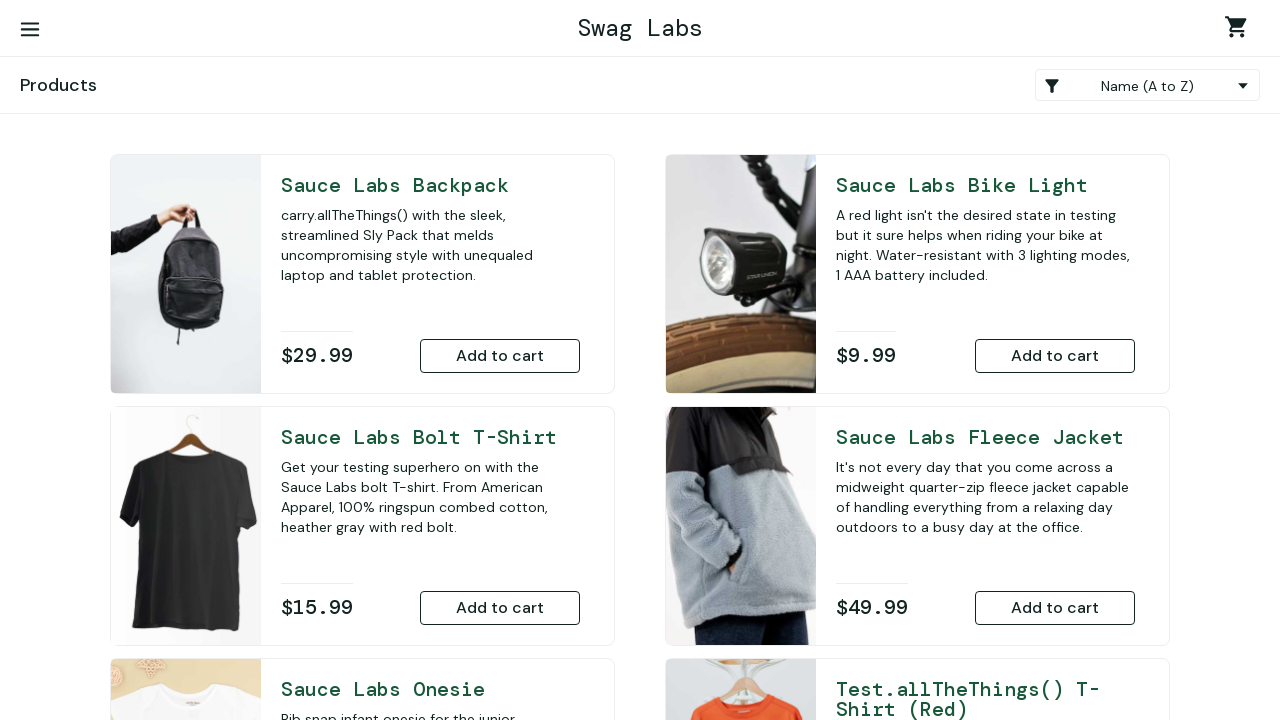

Navigated to inventory page after successful login
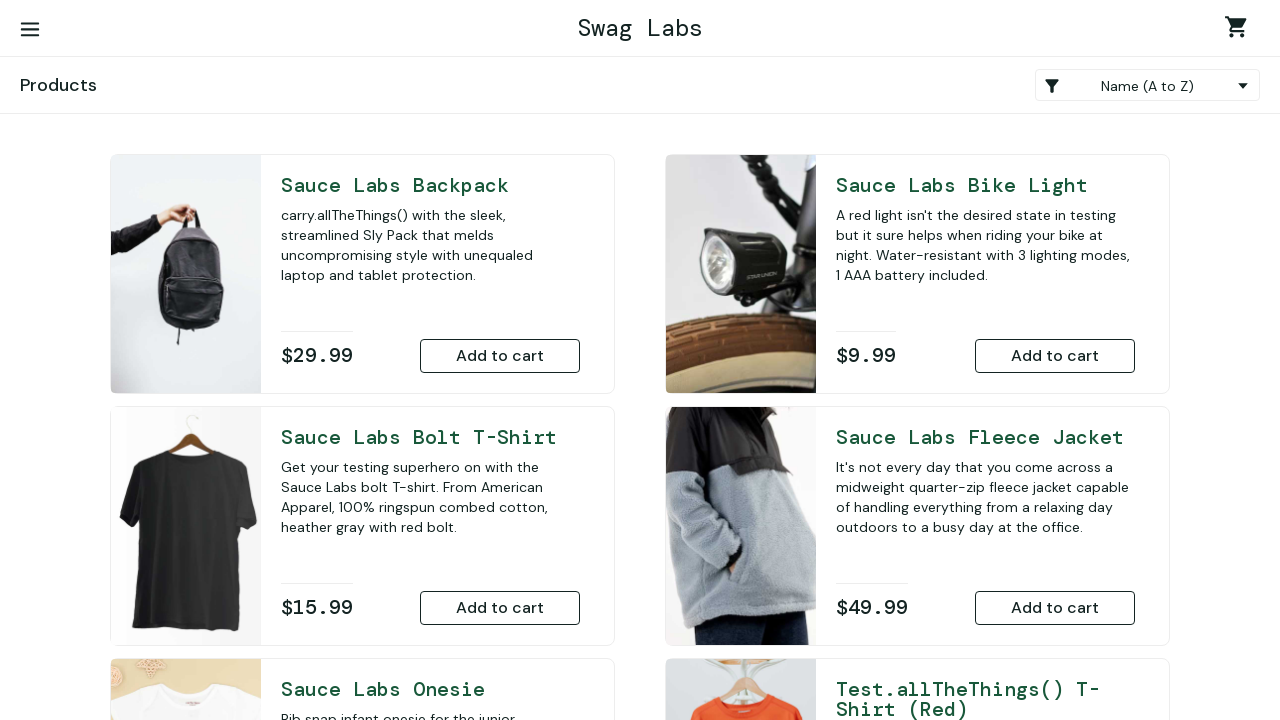

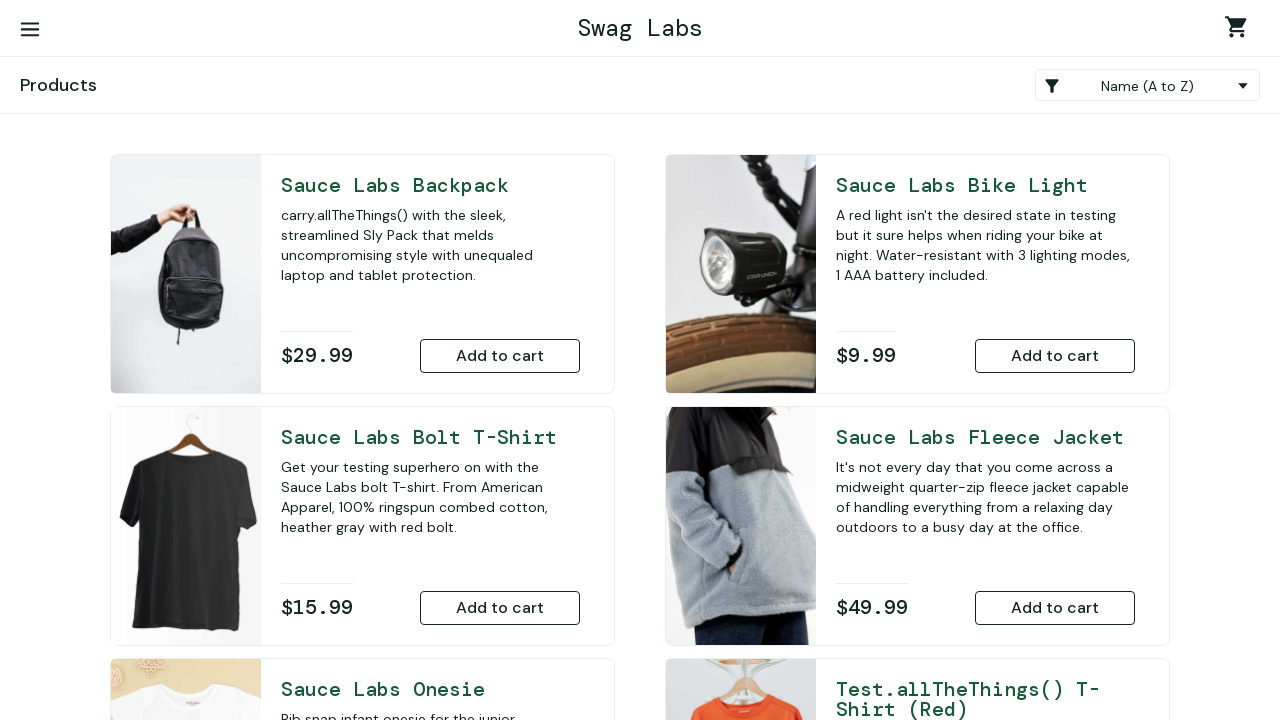